Tests Shadow DOM interaction by locating a search input inside a shadow root and typing a search query into it.

Starting URL: https://books-pwakit.appspot.com/

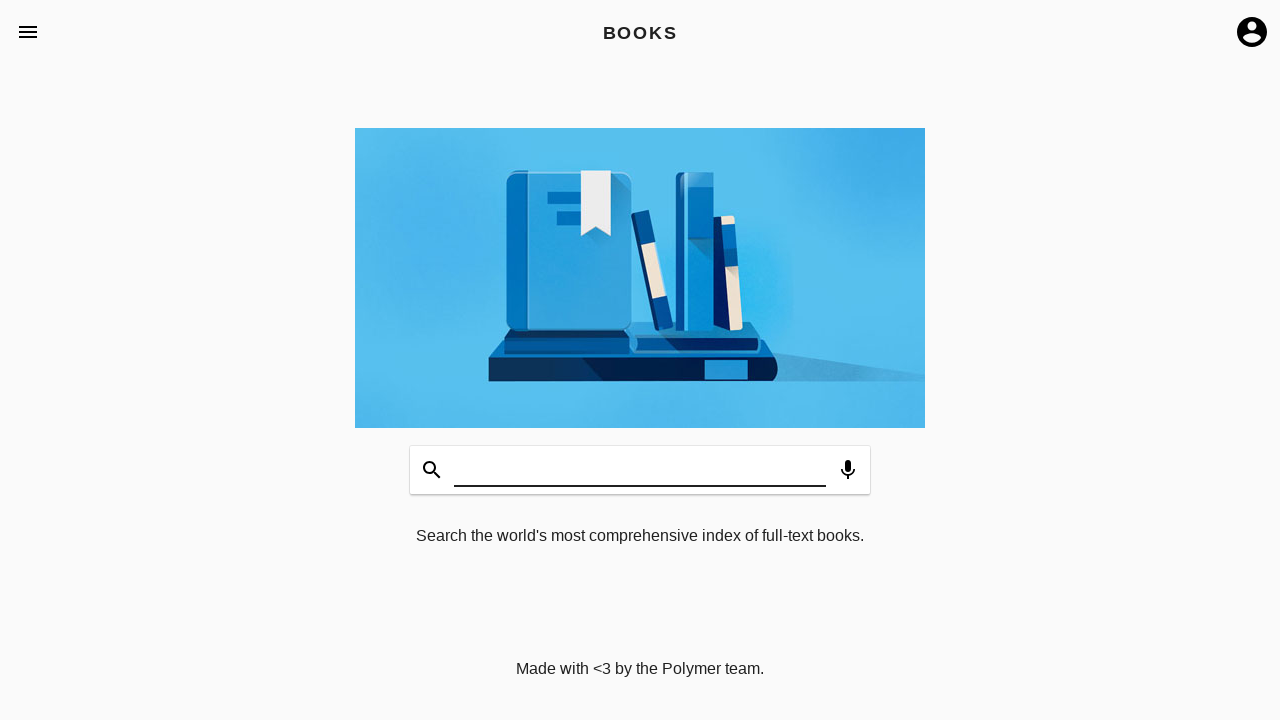

Shadow host element 'book-app[apptitle="BOOKS"]' is now present
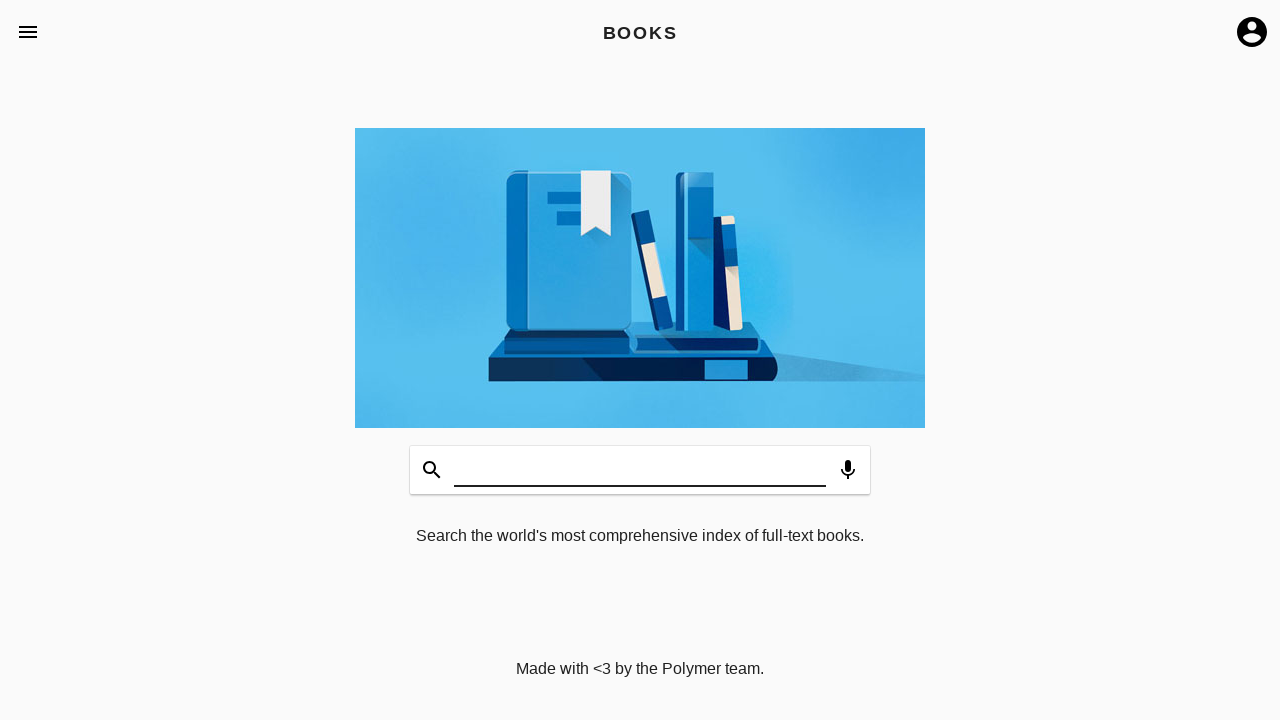

Typed 'Welcome to Shadow Dom' into the search input inside the shadow root on book-app[apptitle='BOOKS'] >> #input
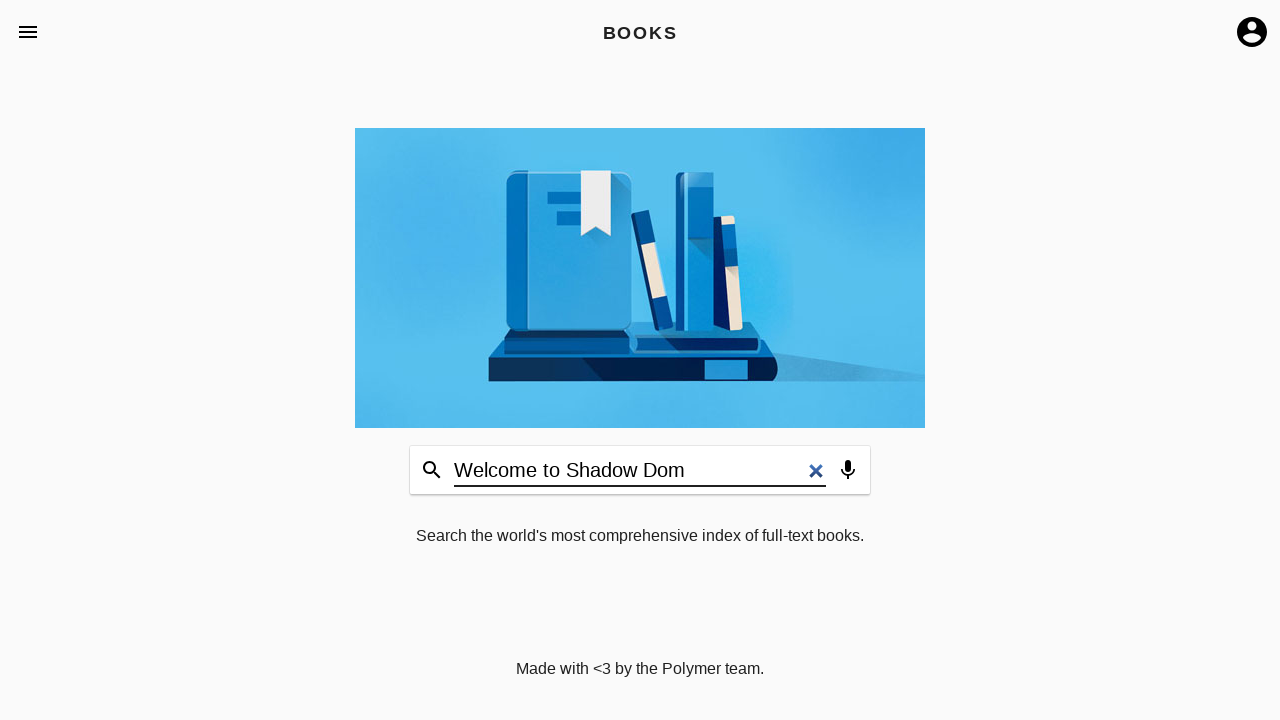

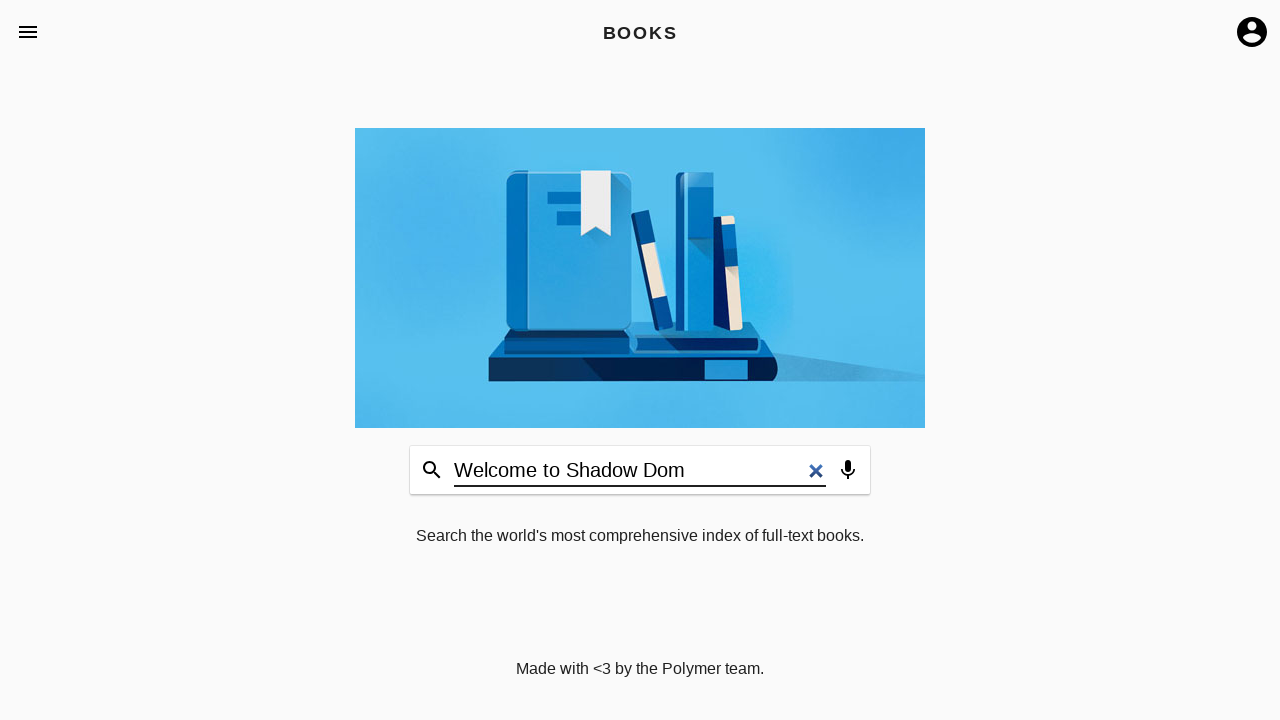